Tests handling of a confirmation dialog by scrolling to the button, triggering the confirmation popup, and accepting it

Starting URL: https://demoqa.com/alerts

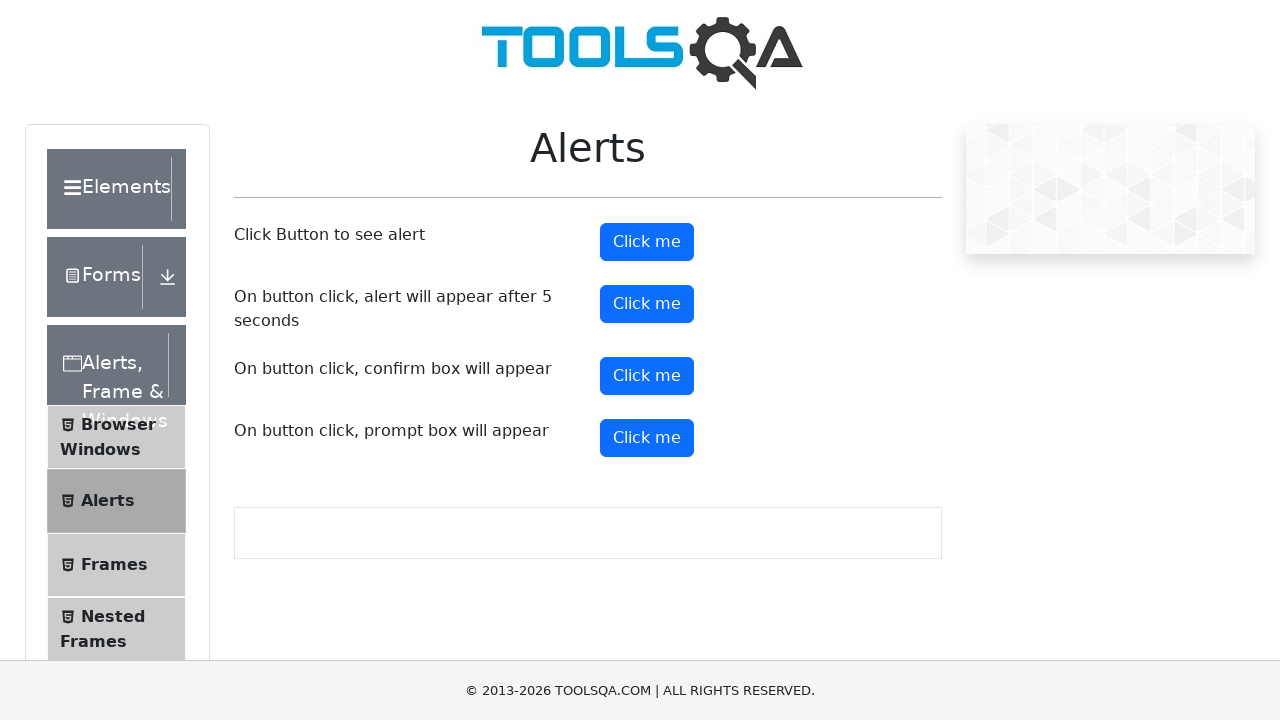

Scrolled down 1000 pixels to make confirmation button visible
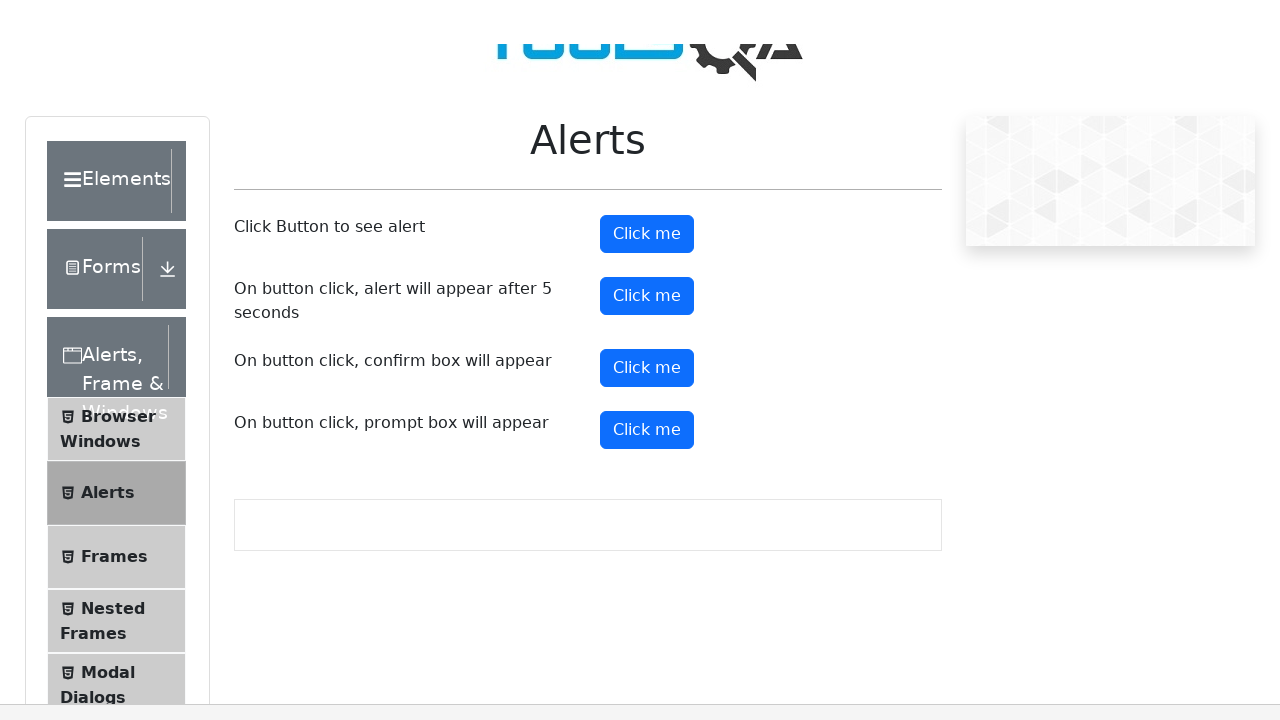

Clicked the confirmation button to trigger the dialog at (647, 0) on button#confirmButton
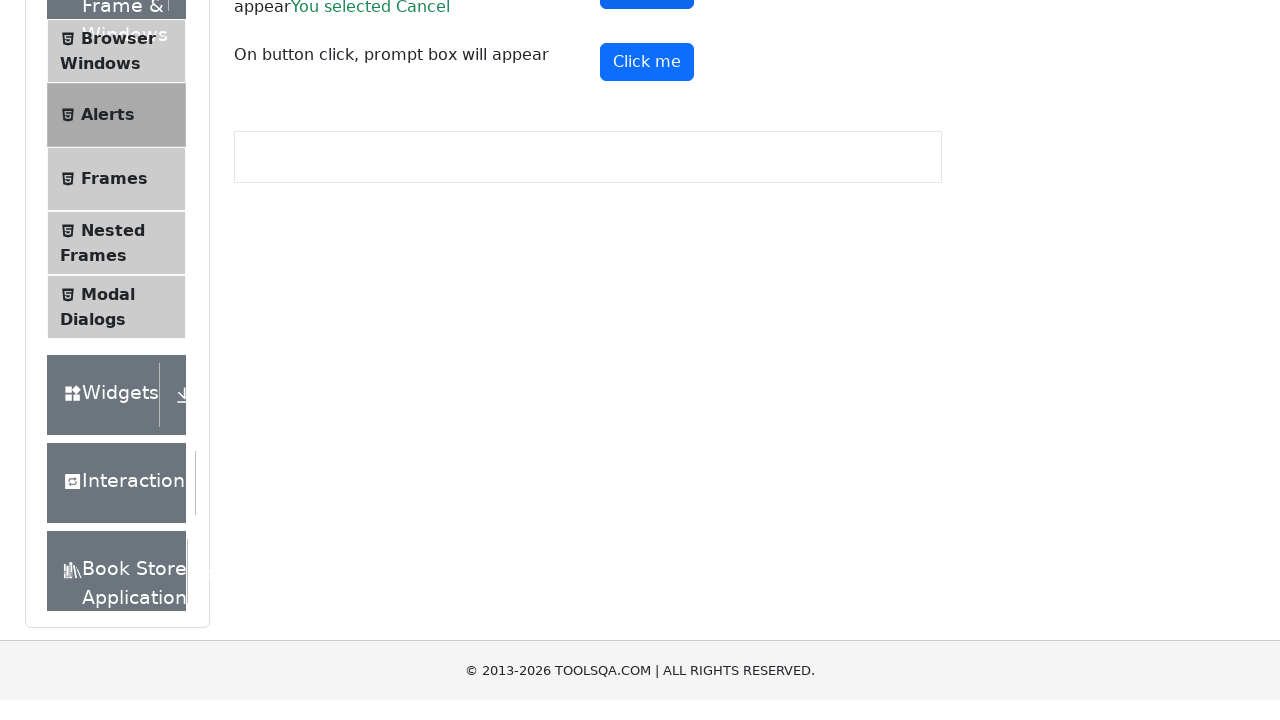

Set up dialog handler to accept confirmation popup
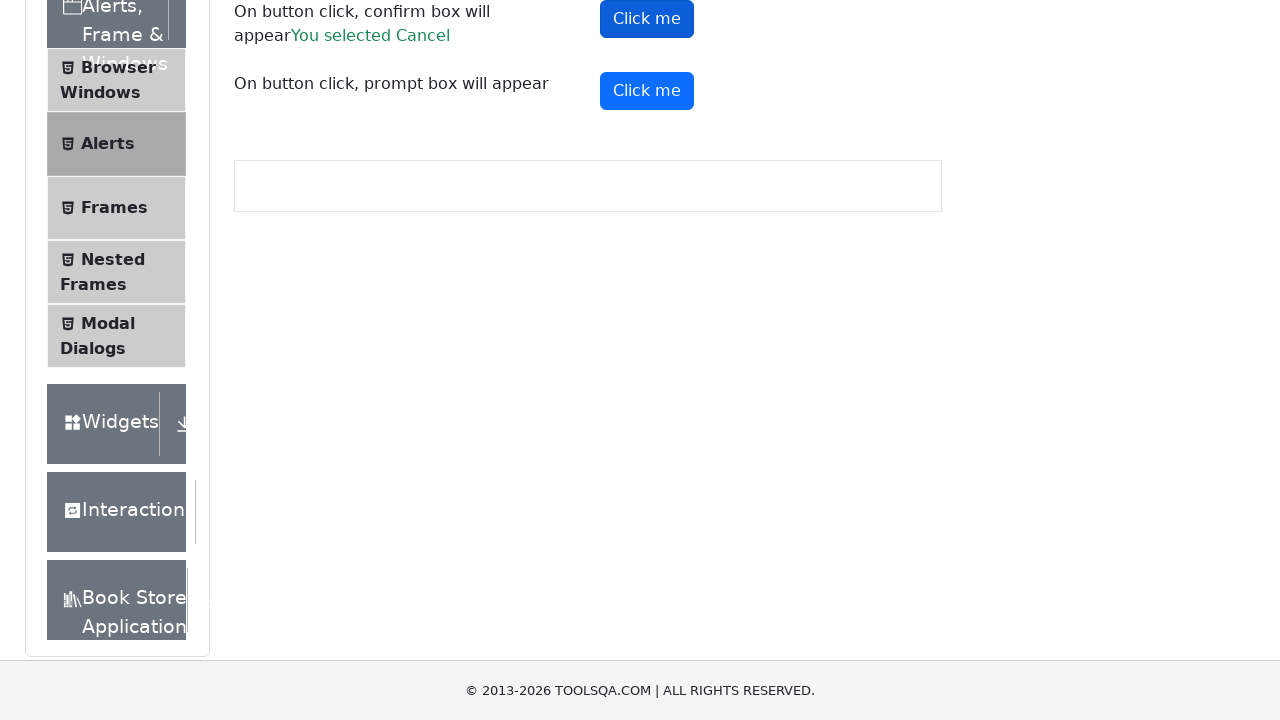

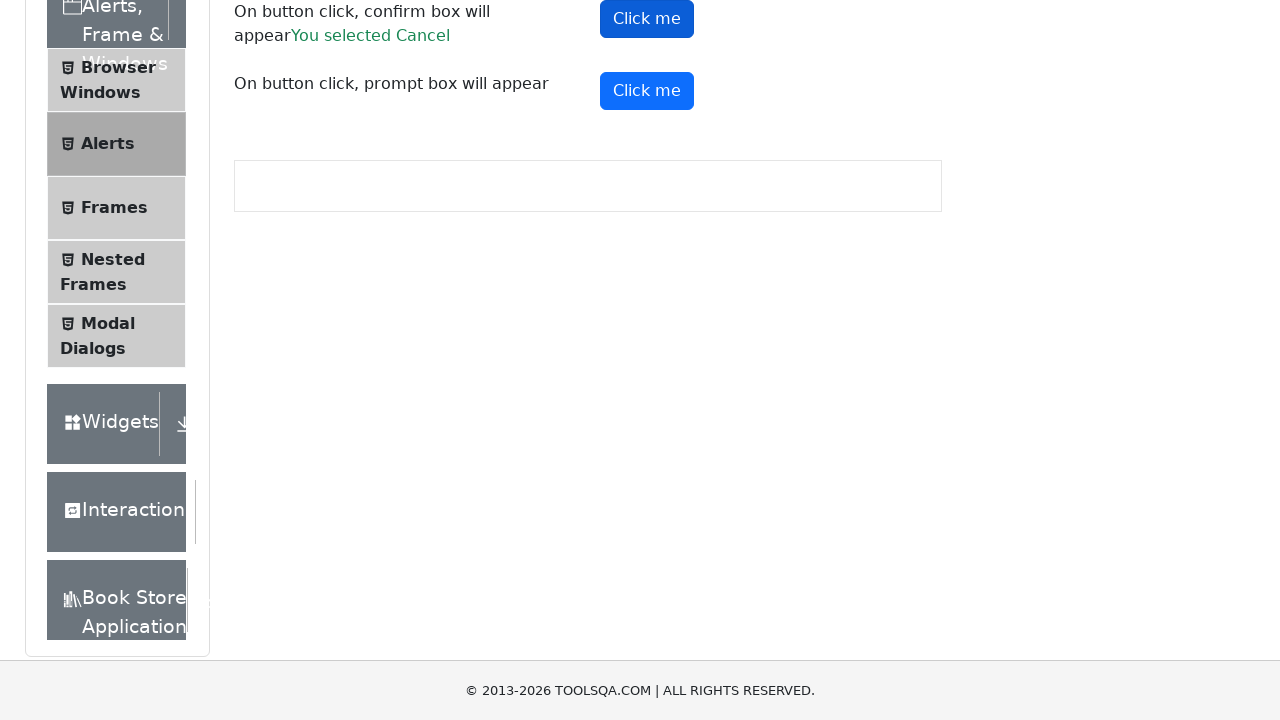